Tests sorting the Due column using semantic class selectors on table2, clicking the dues header and verifying ascending sort order.

Starting URL: http://the-internet.herokuapp.com/tables

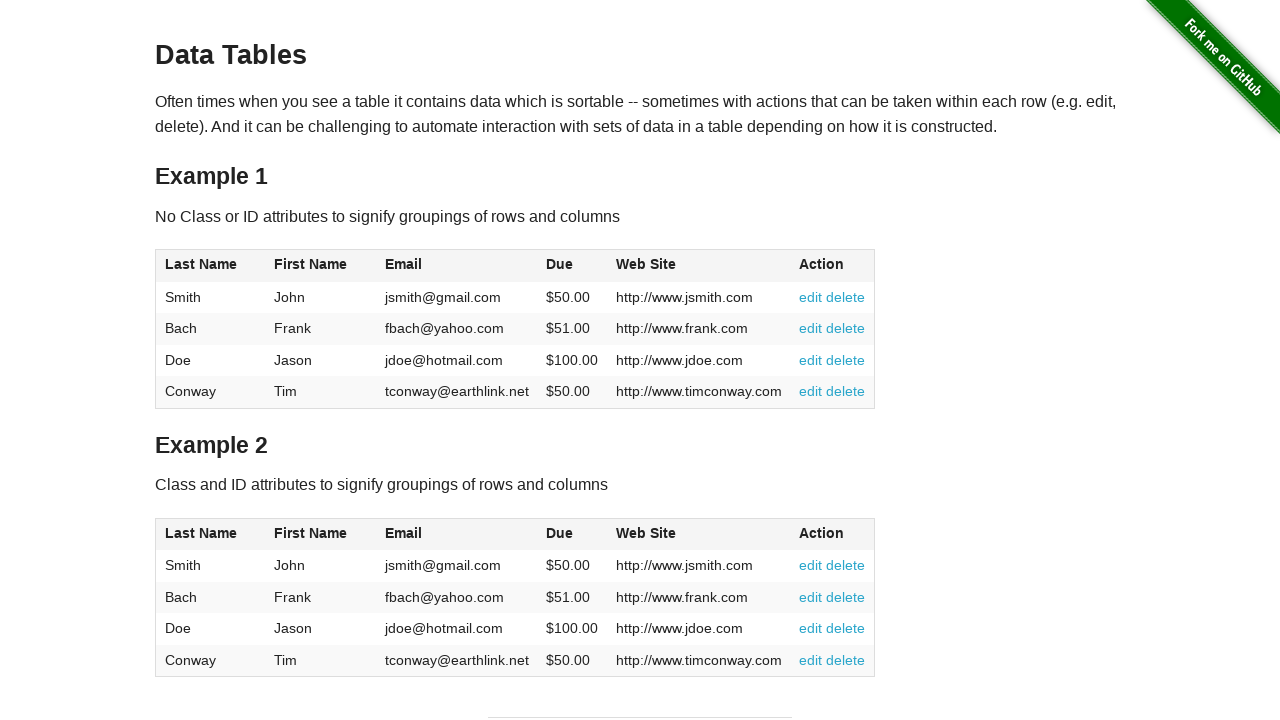

Clicked the Due column header in table2 to sort ascending at (560, 533) on #table2 thead .dues
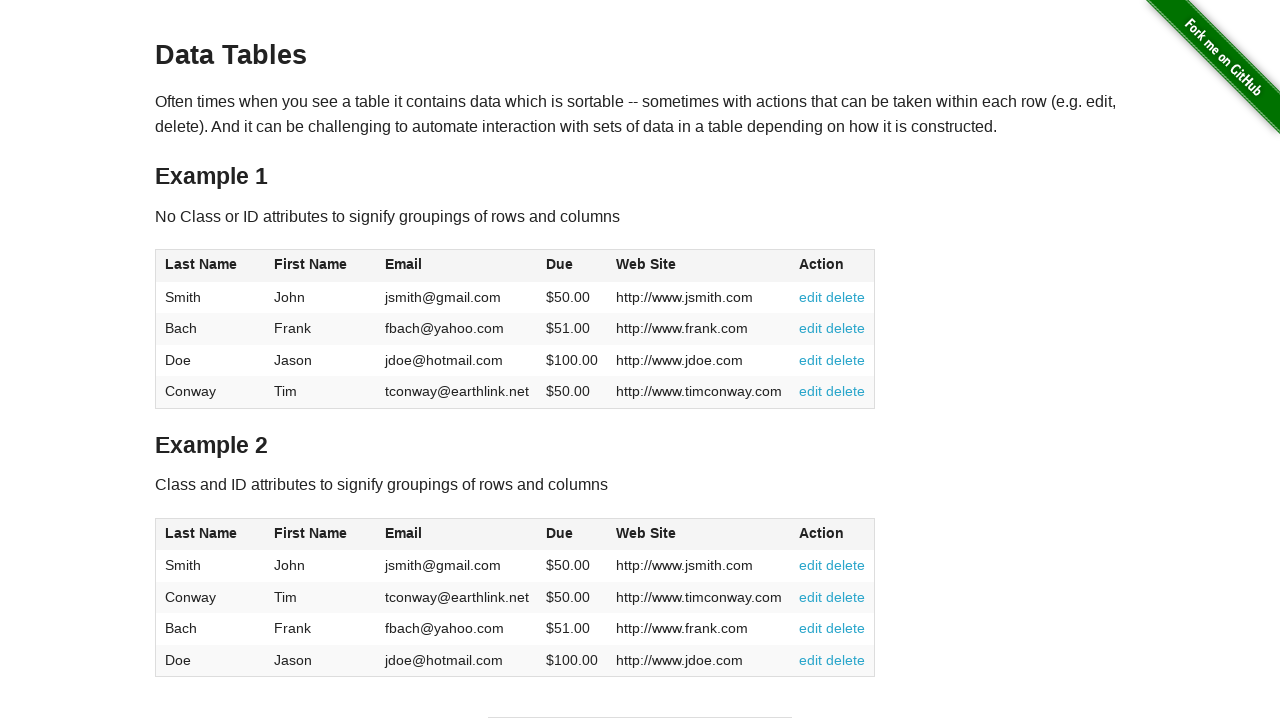

Verified table2 Due column data is present after sorting
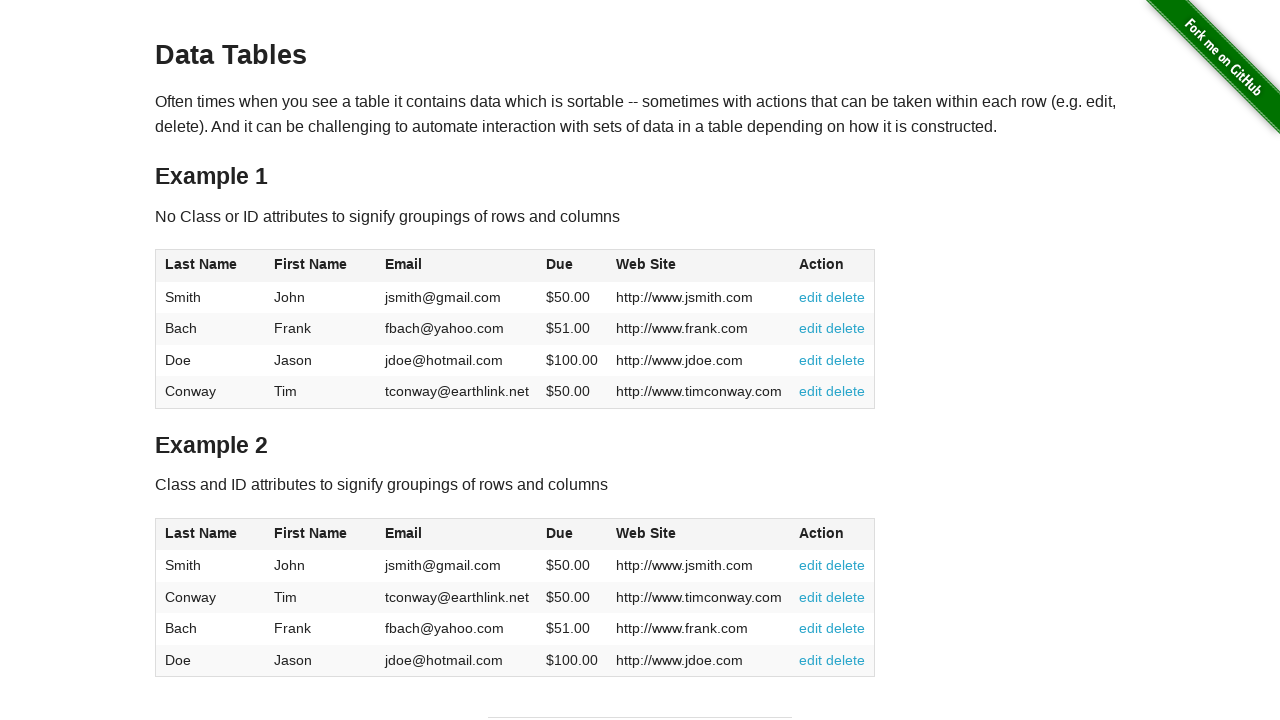

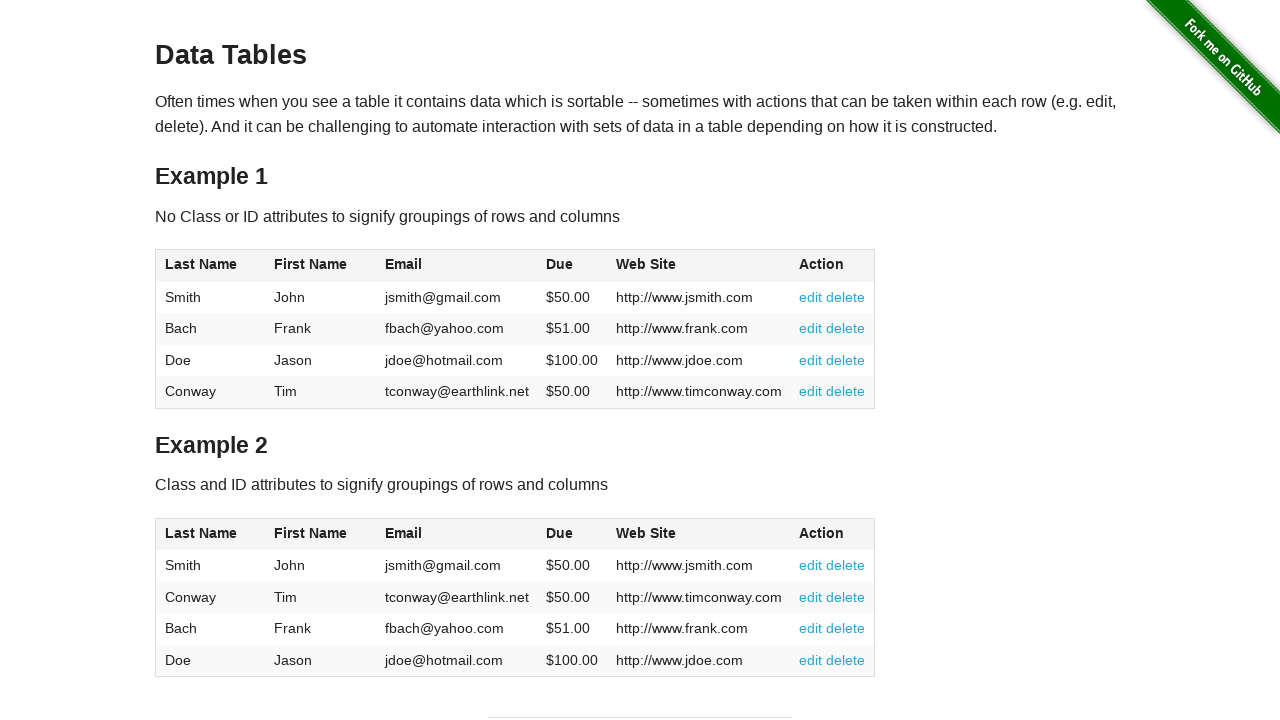